Tests a form submission workflow by filling in personal information fields (name, email, addresses) and submitting the form three times with page refresh between submissions

Starting URL: https://demoqa.com/text-box

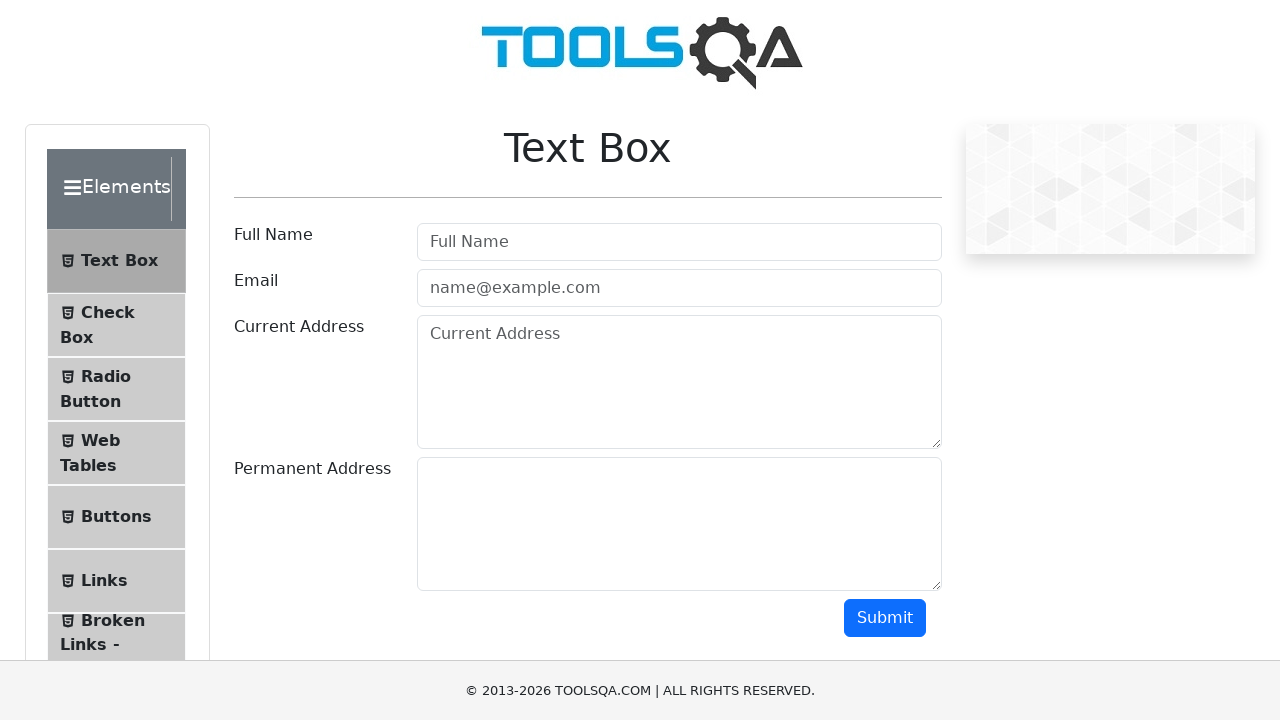

Filled Full Name field with 'John Smith 1' on //input[@placeholder='Full Name']
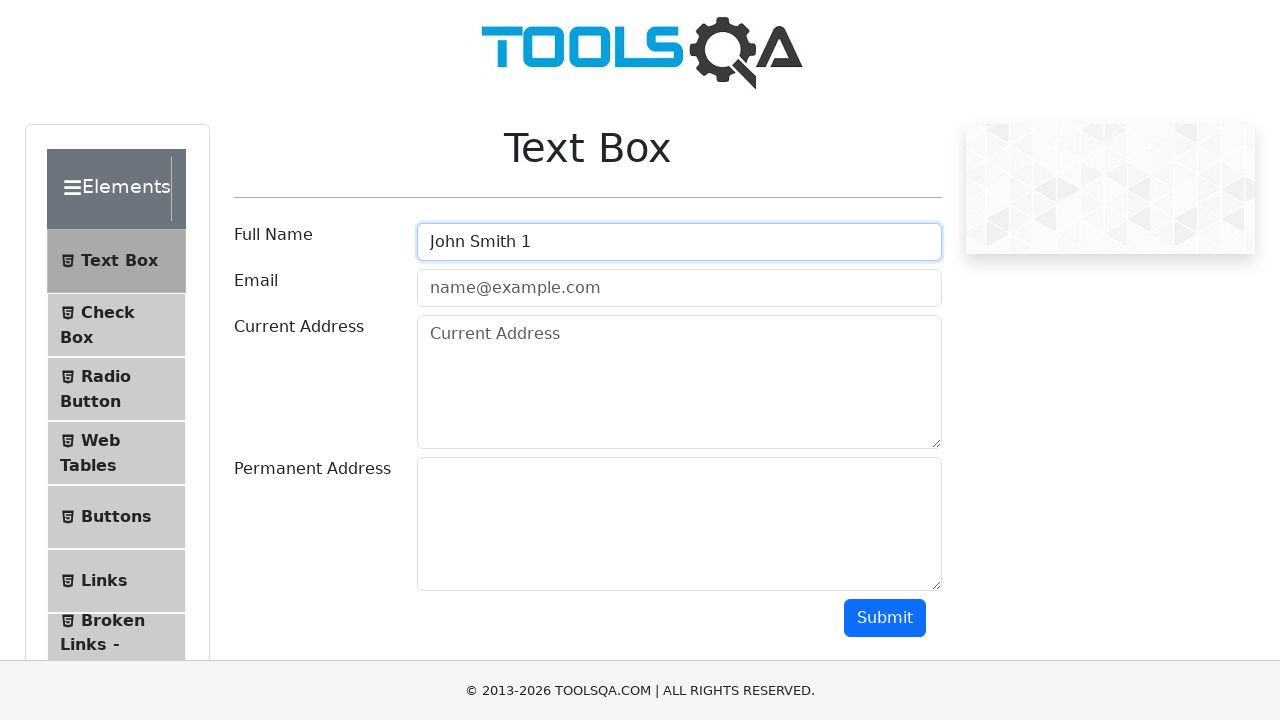

Filled Email field with 'john.smith1@example.com' on #userEmail
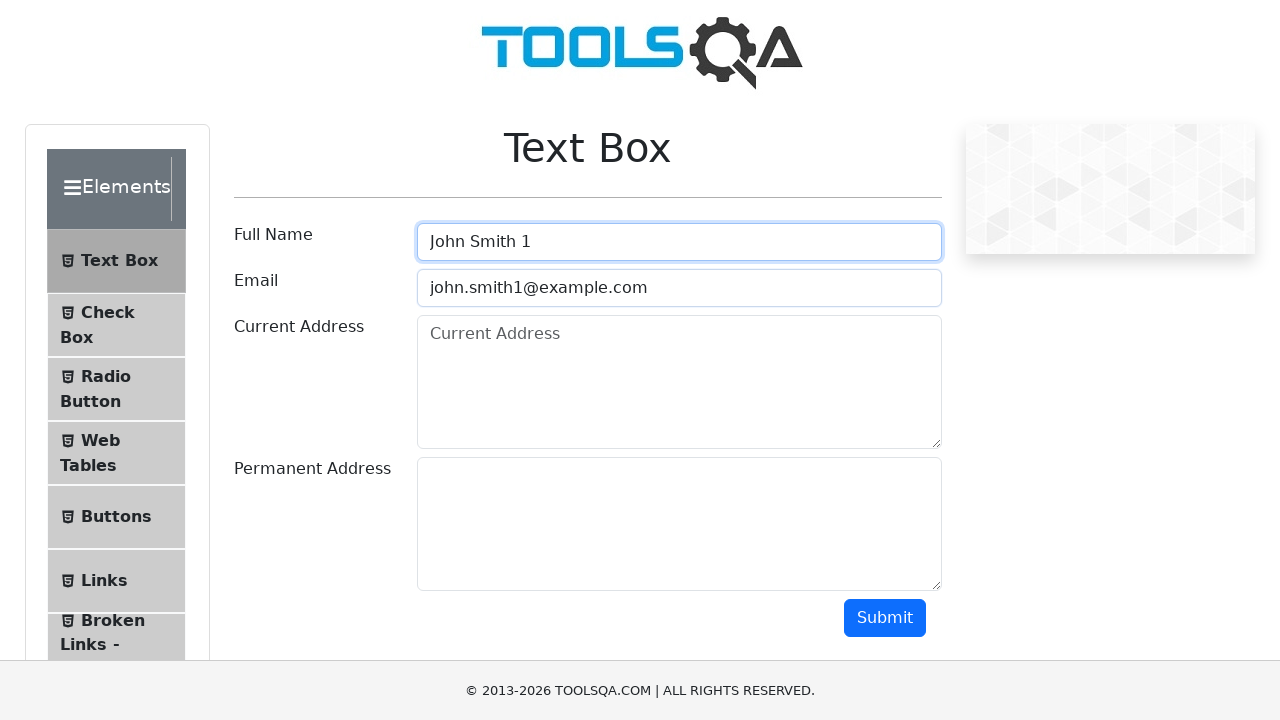

Filled Current Address field with '123 Main Street, Apt 1' on #currentAddress
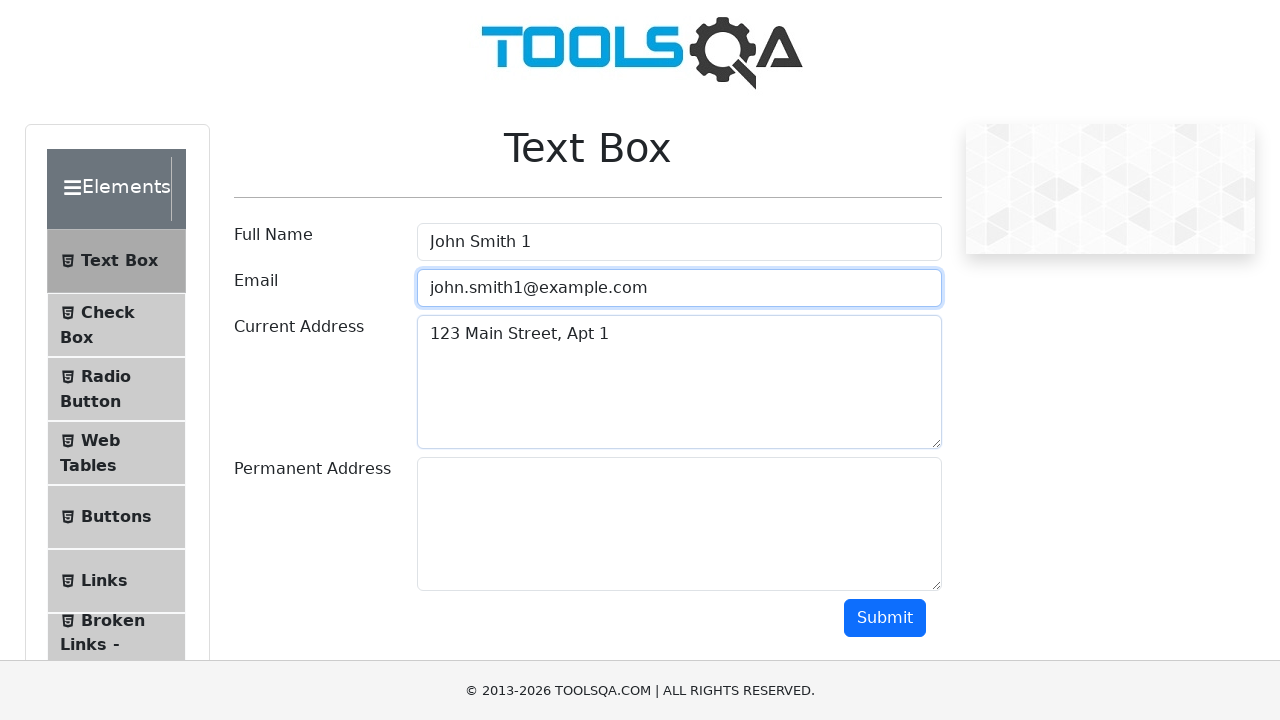

Filled Permanent Address field with '456 Oak Avenue, Unit 1A' on #permanentAddress
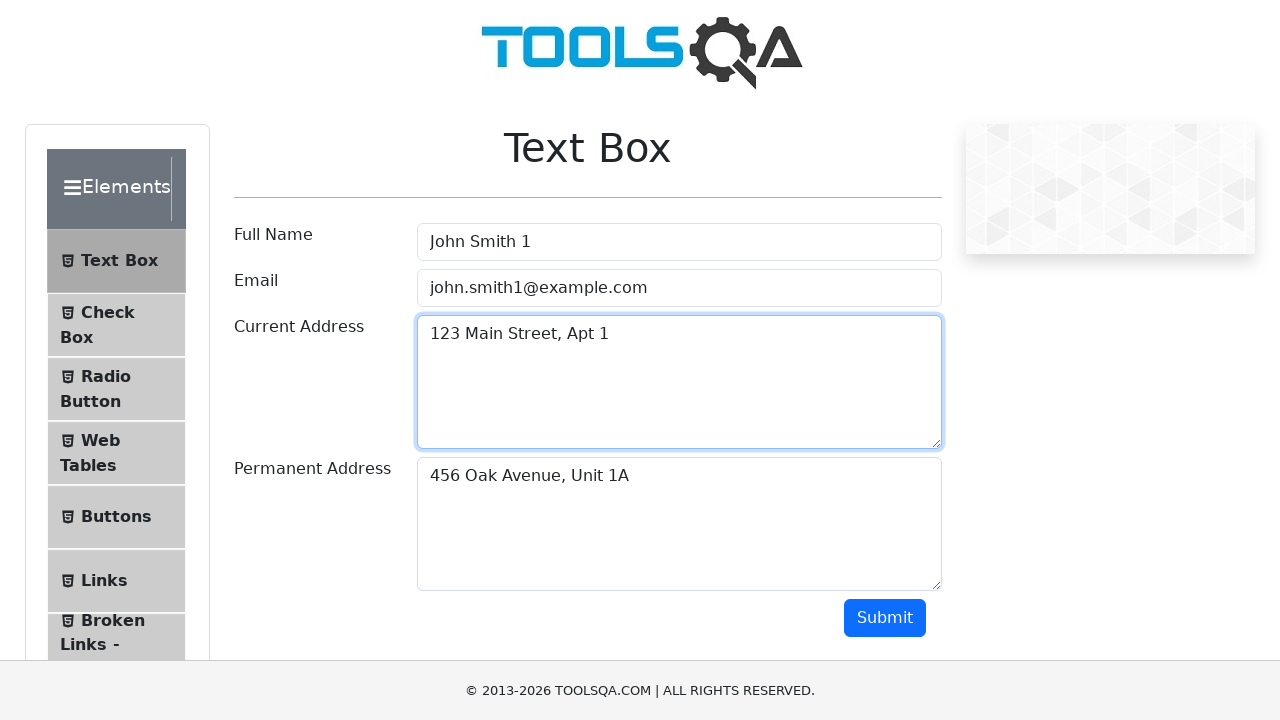

Clicked submit button to submit form at (885, 618) on #submit
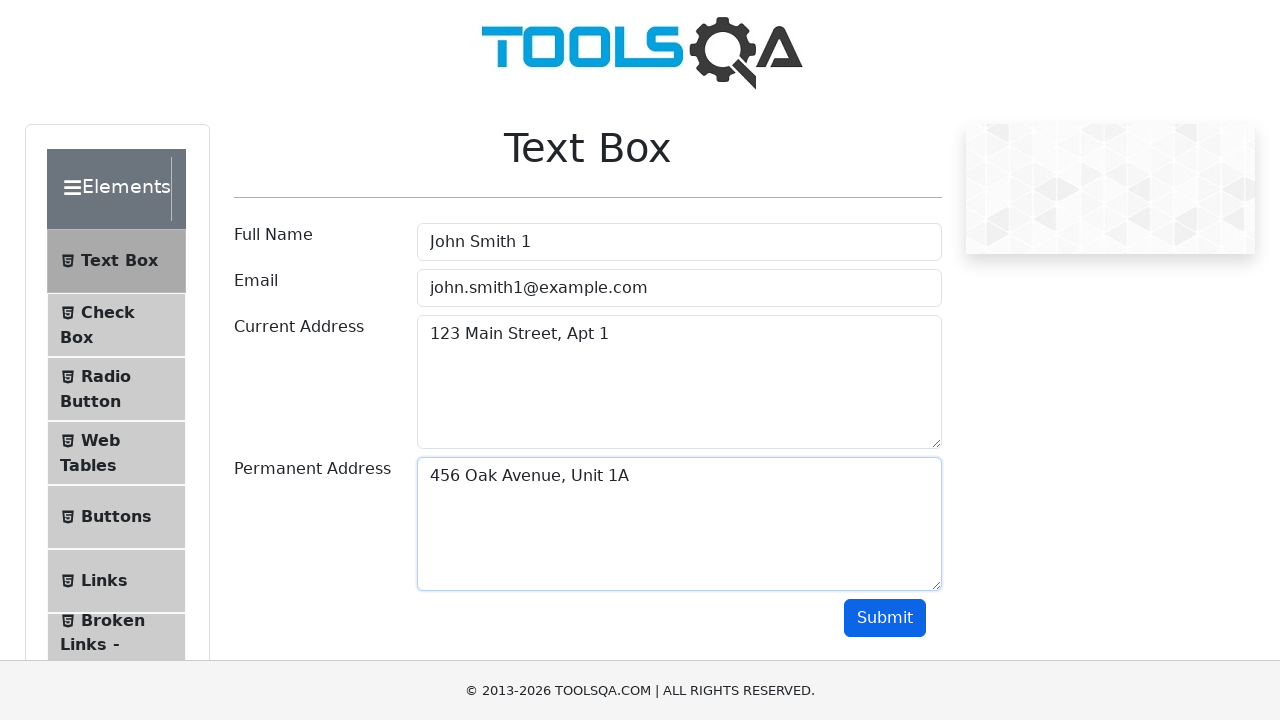

Waited 2 seconds for form submission to complete
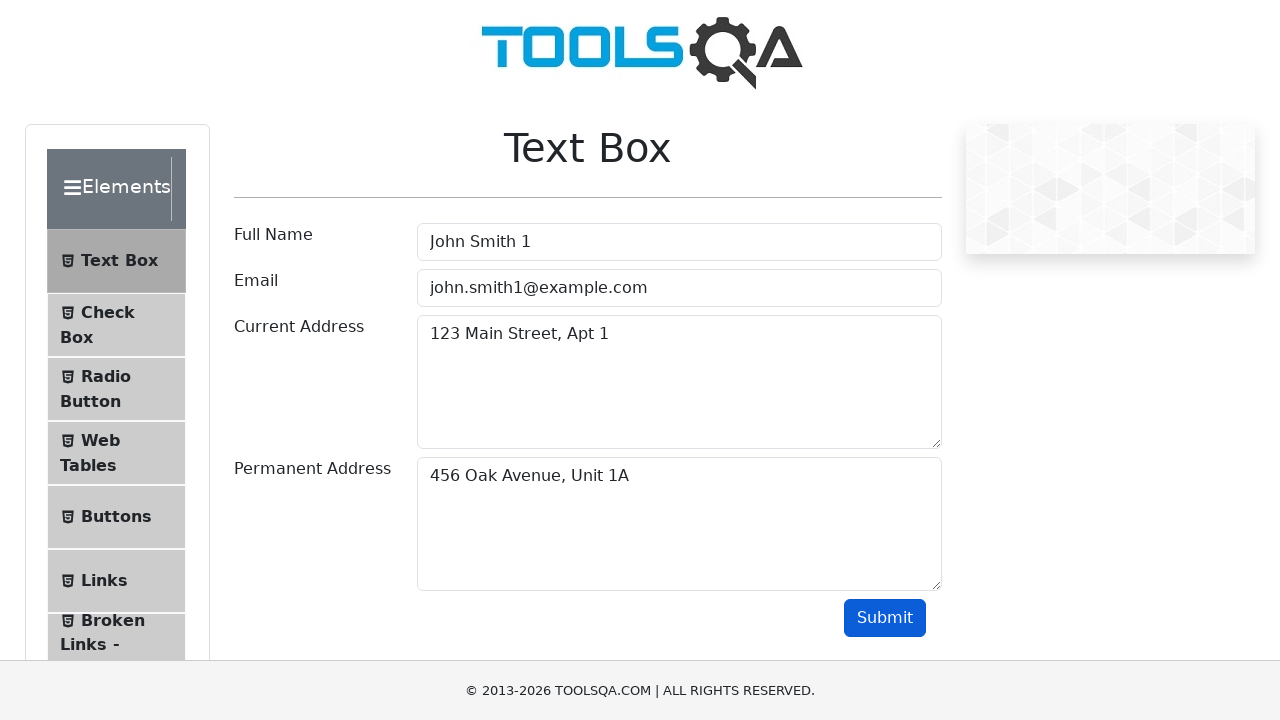

Reloaded page to reset form for next submission
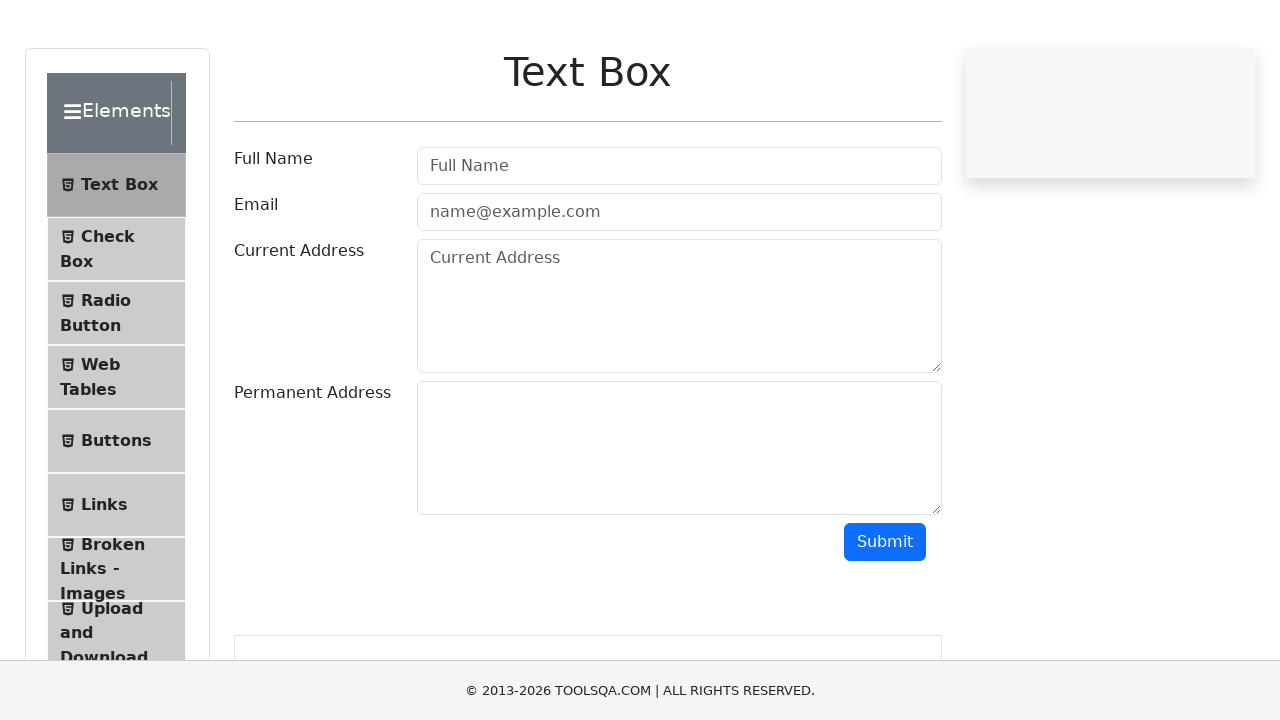

Filled Full Name field with 'John Smith 2' on //input[@placeholder='Full Name']
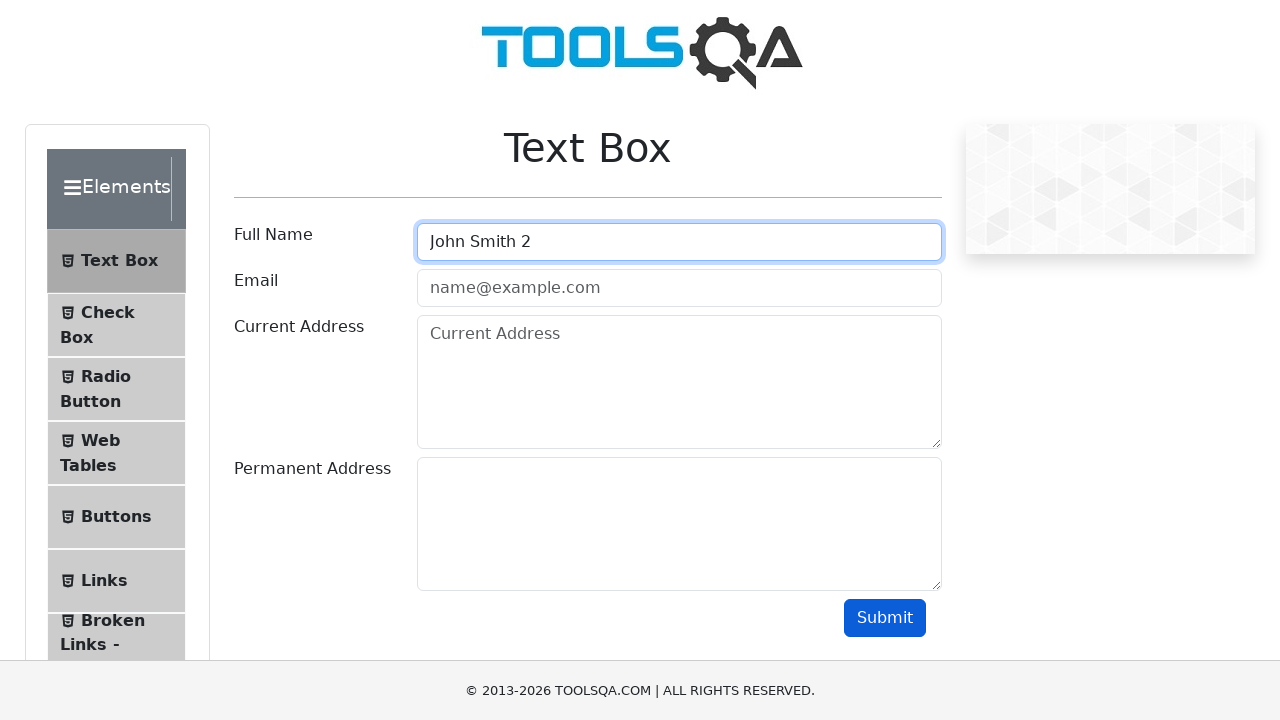

Filled Email field with 'john.smith2@example.com' on #userEmail
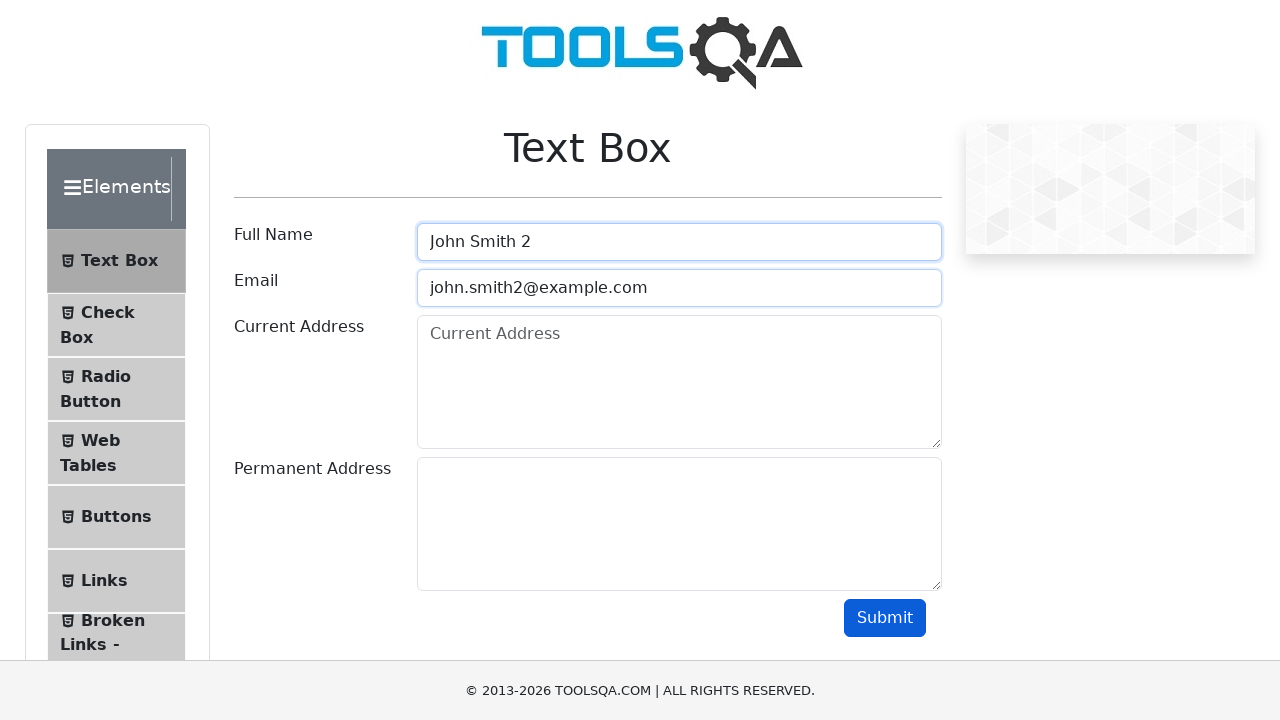

Filled Current Address field with '123 Main Street, Apt 2' on #currentAddress
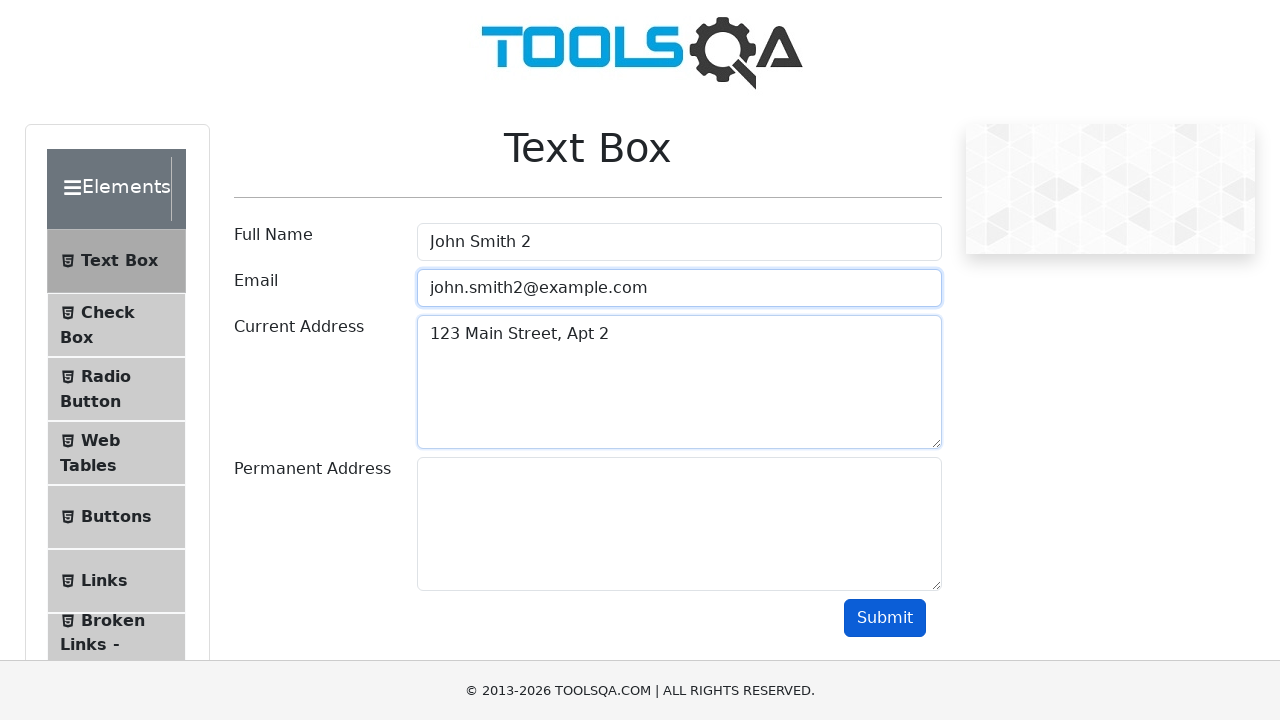

Filled Permanent Address field with '456 Oak Avenue, Unit 2A' on #permanentAddress
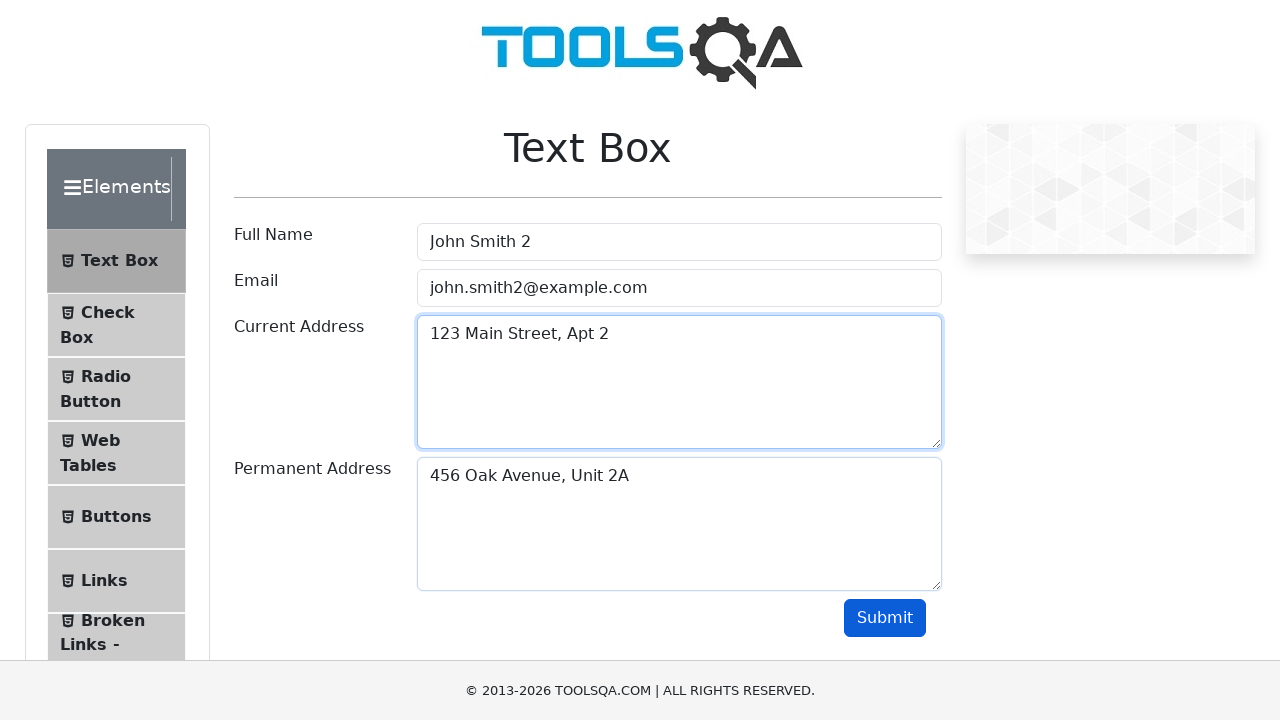

Clicked submit button to submit form at (885, 618) on #submit
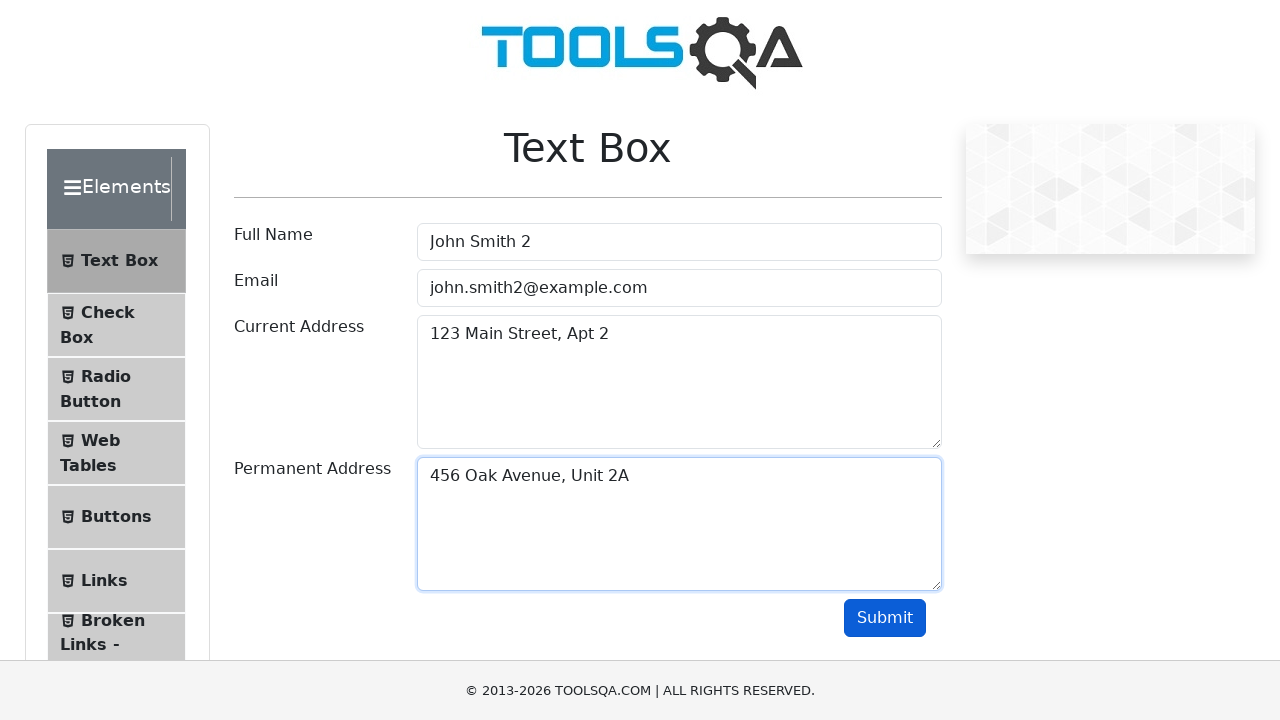

Waited 2 seconds for form submission to complete
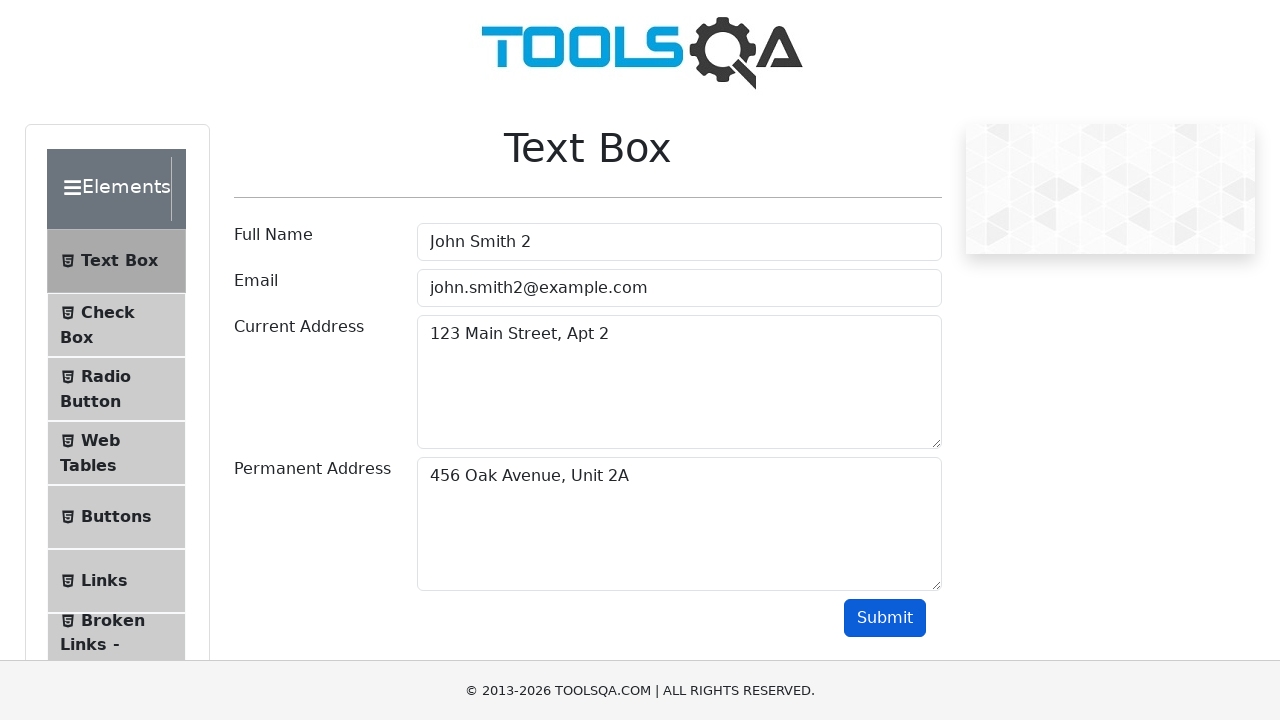

Reloaded page to reset form for next submission
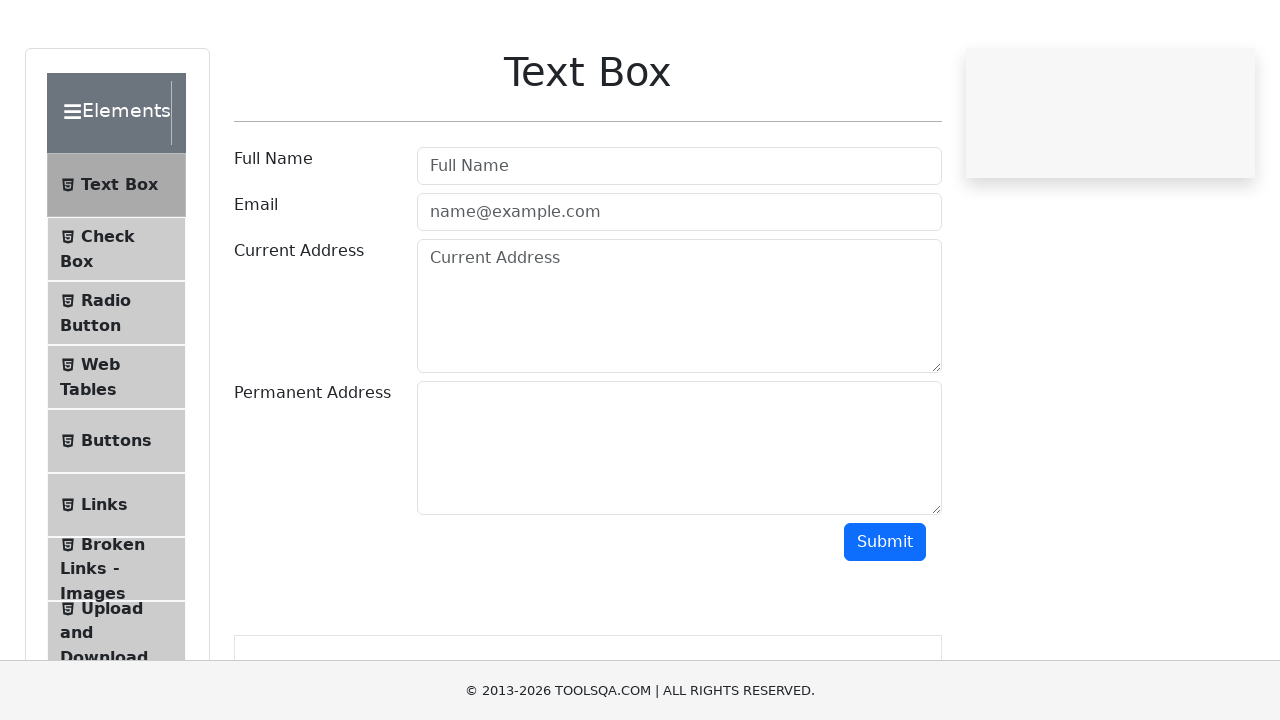

Filled Full Name field with 'John Smith 3' on //input[@placeholder='Full Name']
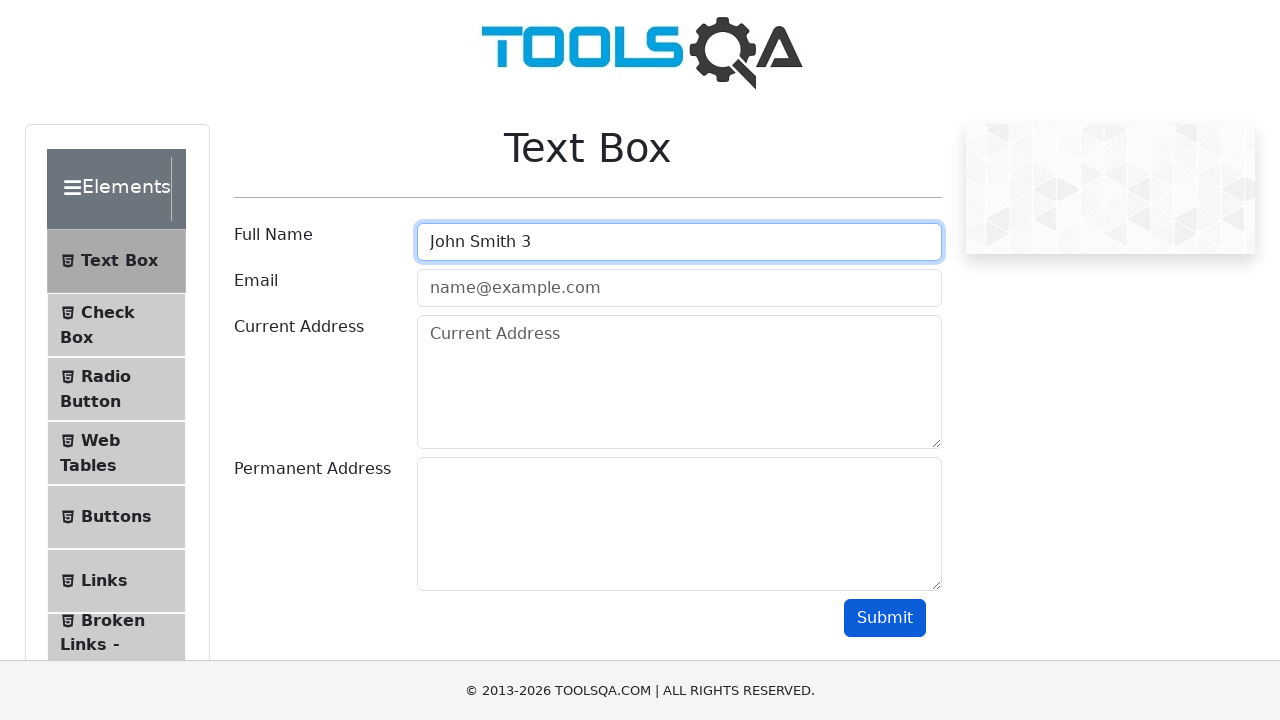

Filled Email field with 'john.smith3@example.com' on #userEmail
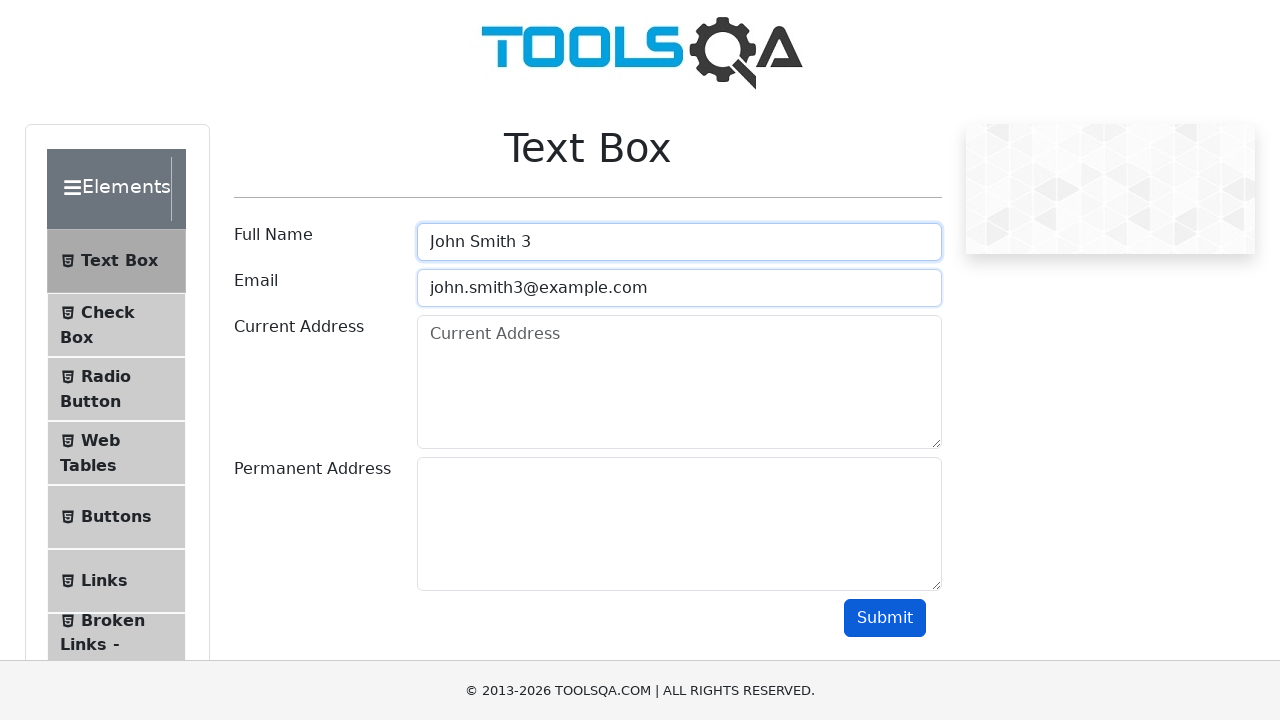

Filled Current Address field with '123 Main Street, Apt 3' on #currentAddress
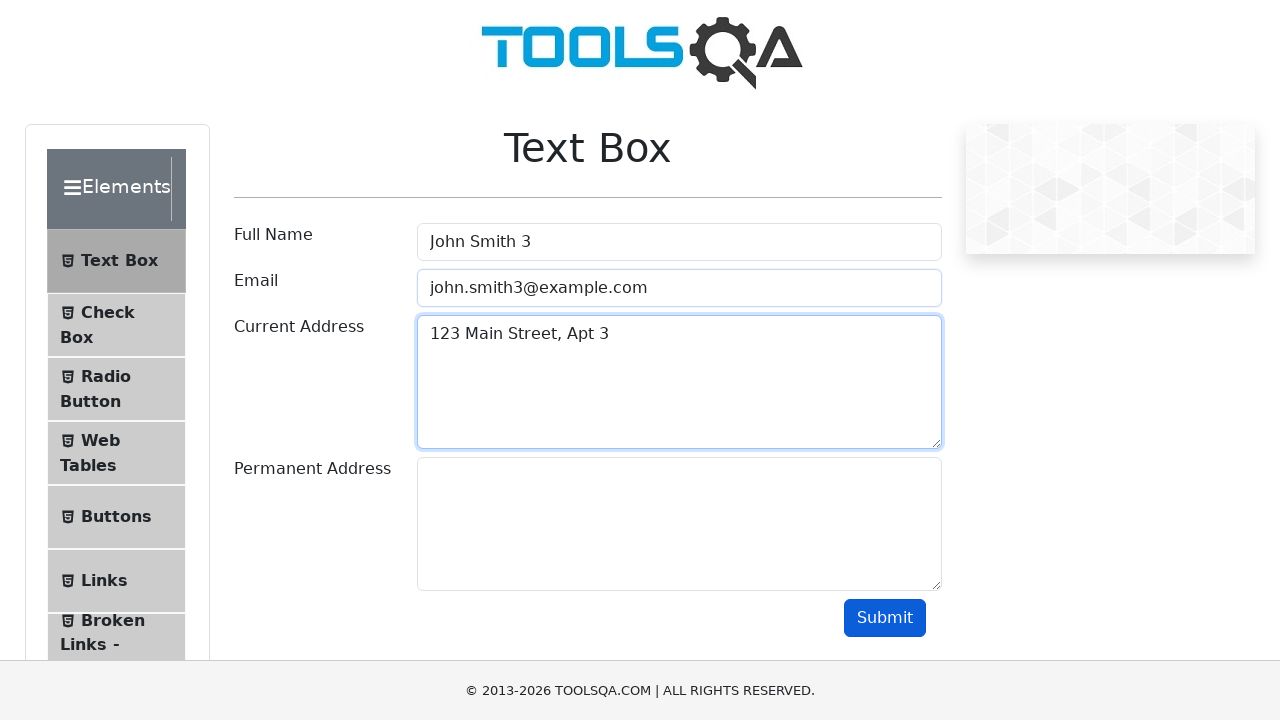

Filled Permanent Address field with '456 Oak Avenue, Unit 3A' on #permanentAddress
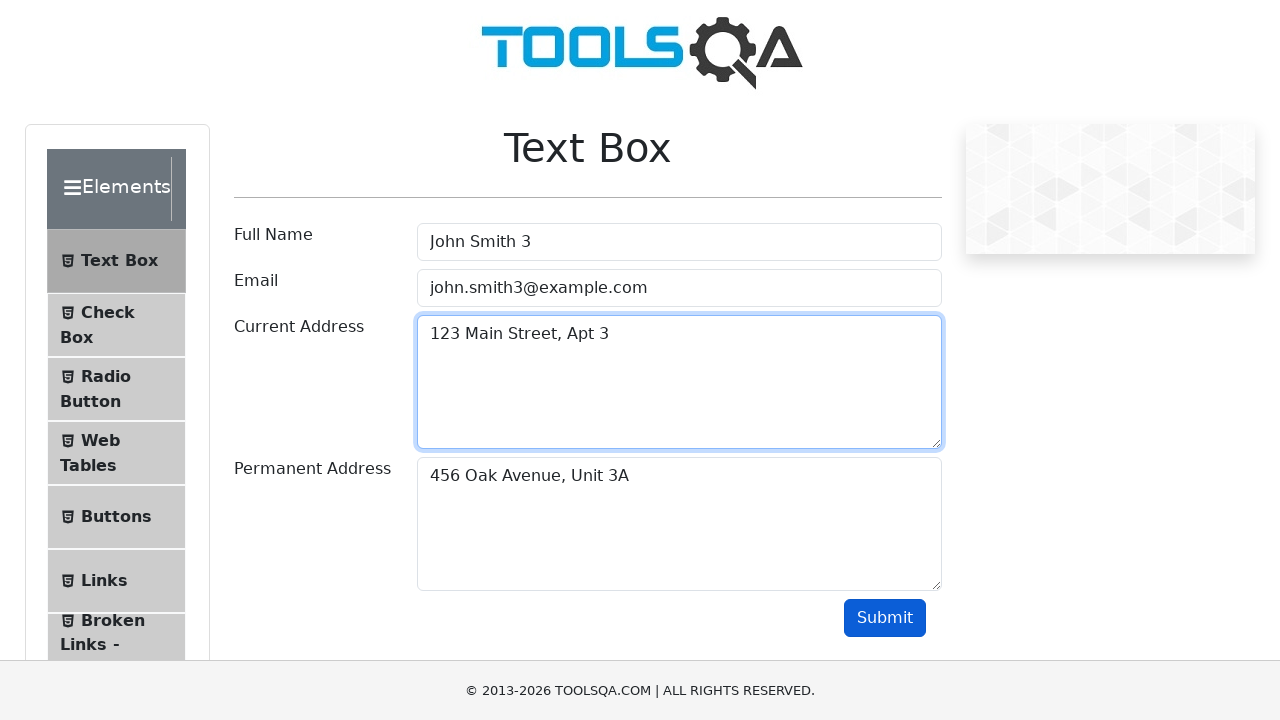

Clicked submit button to submit form at (885, 618) on #submit
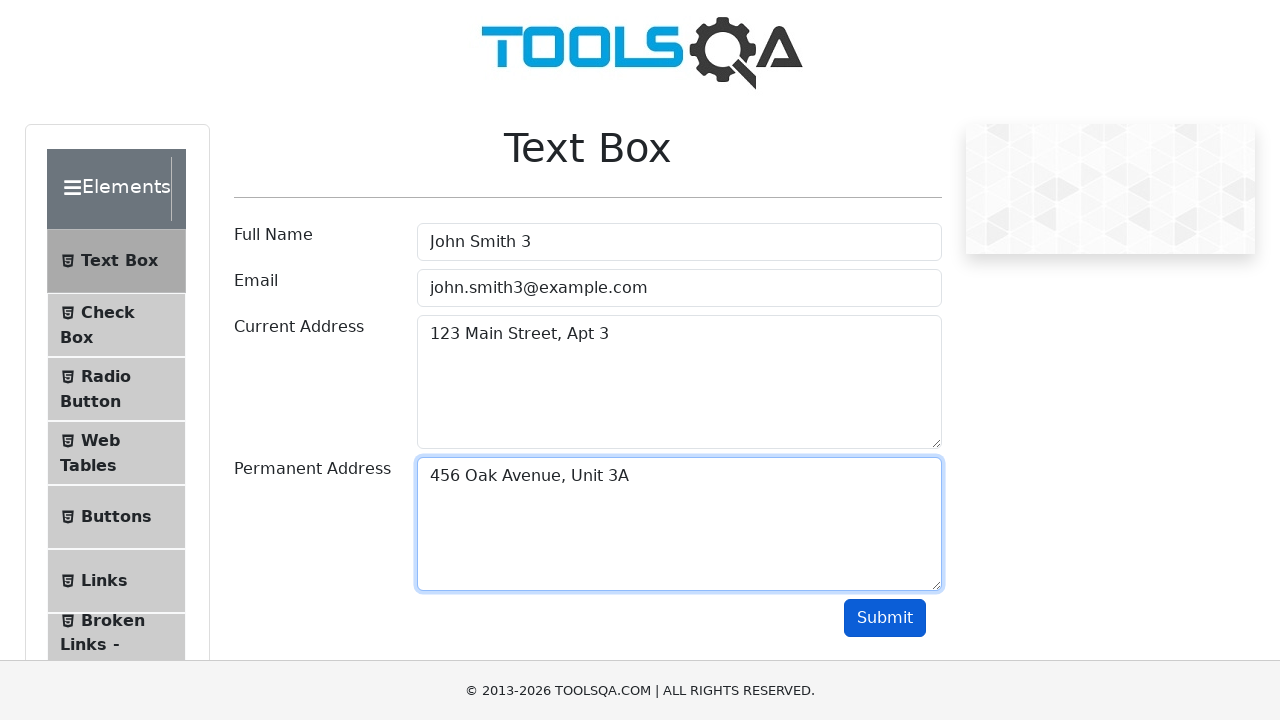

Waited 2 seconds for form submission to complete
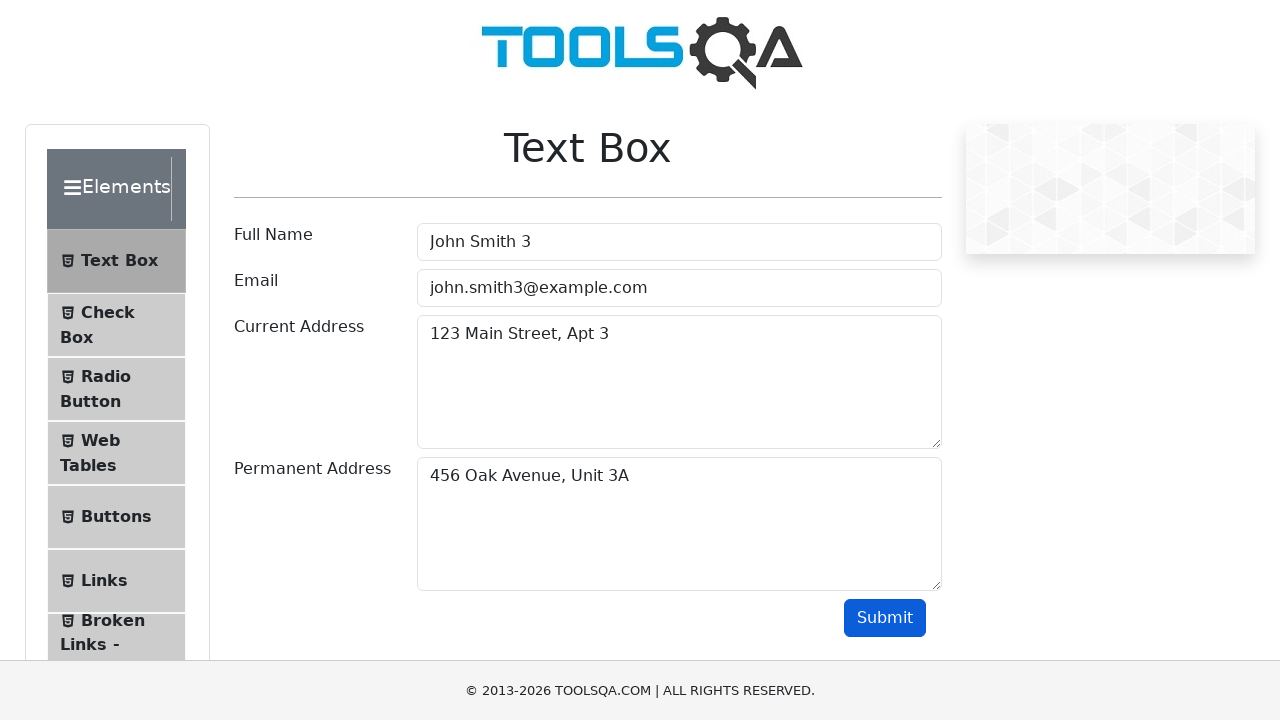

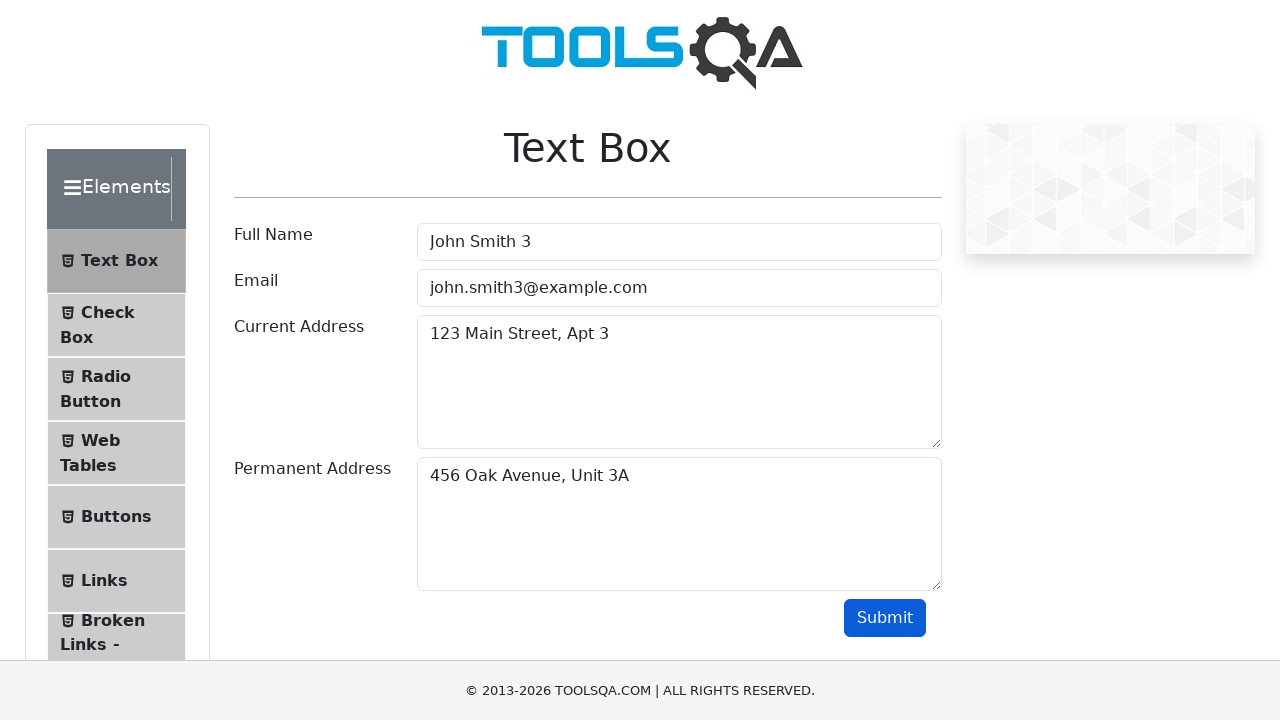